Tests popup window functionality by clicking a link to open a new window and switching to it

Starting URL: https://www.quirksmode.org/js/popup.html#create

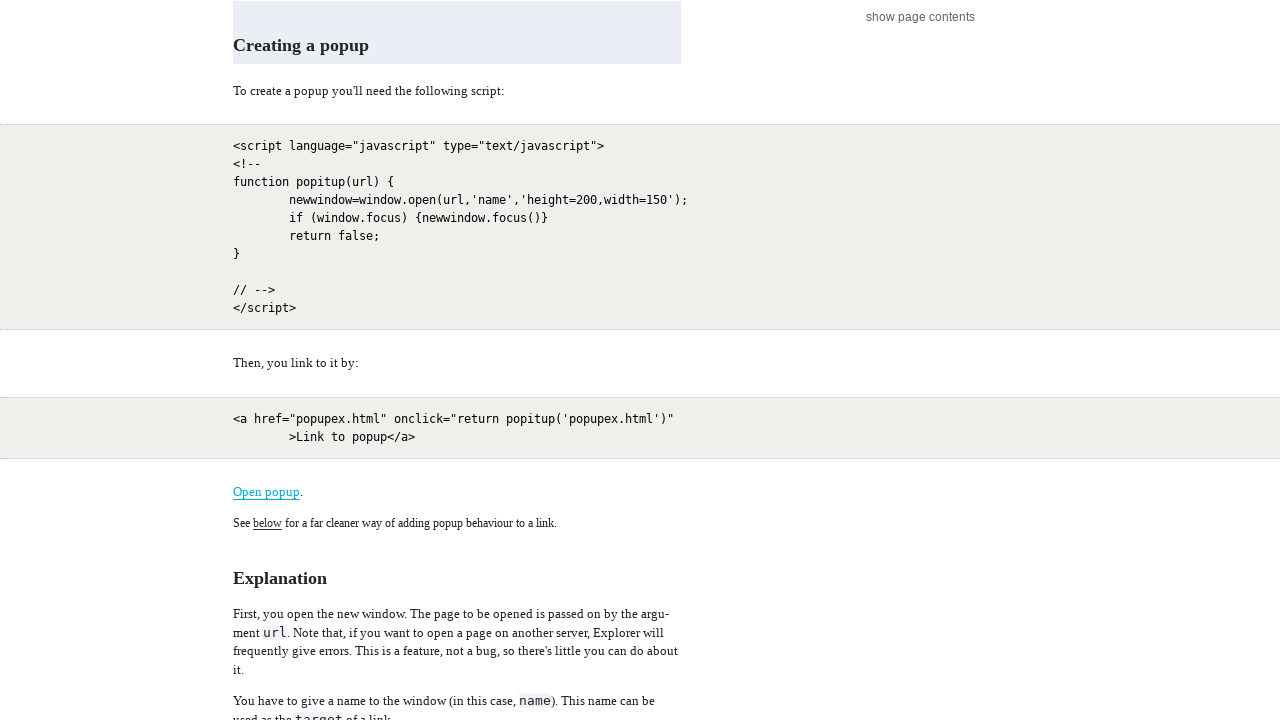

Clicked 'Open popup' link to trigger new window at (266, 492) on a:has-text('Open popup')
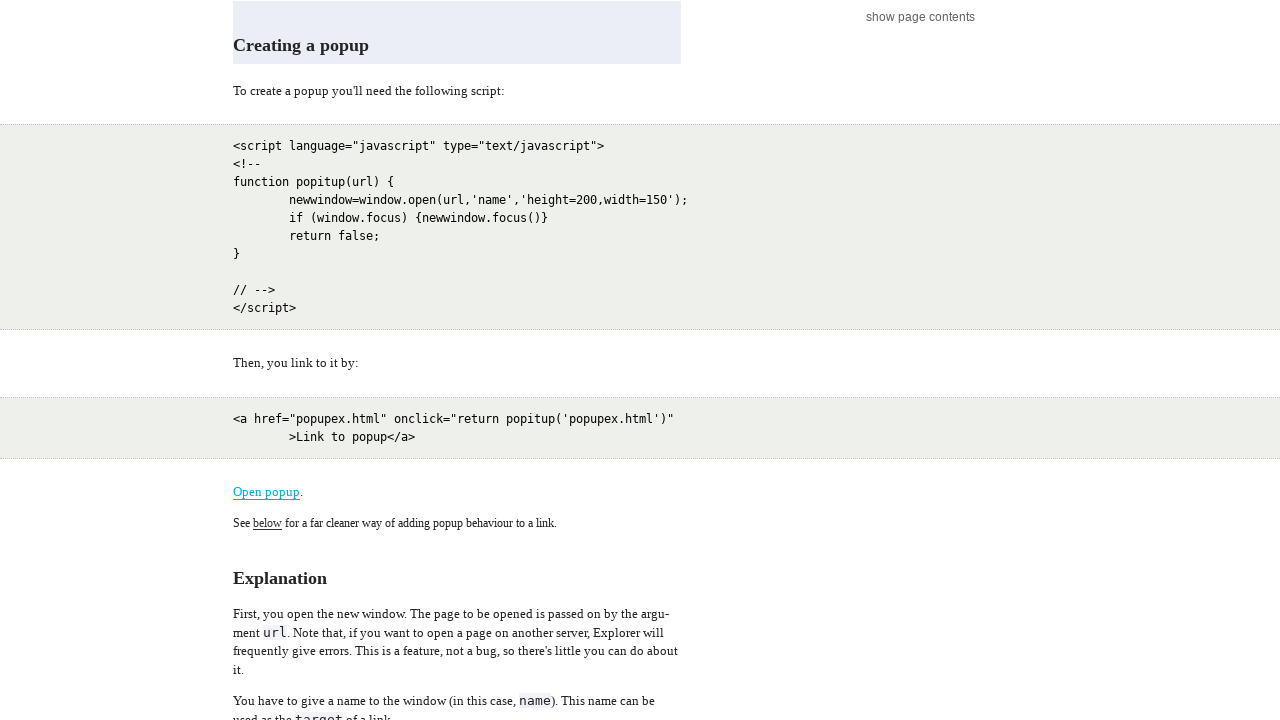

Switched to new popup window
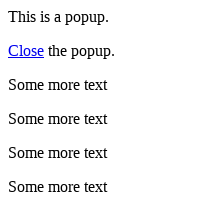

Popup window fully loaded
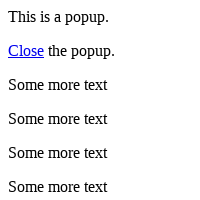

Retrieved popup window title to verify access
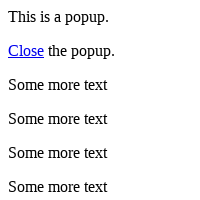

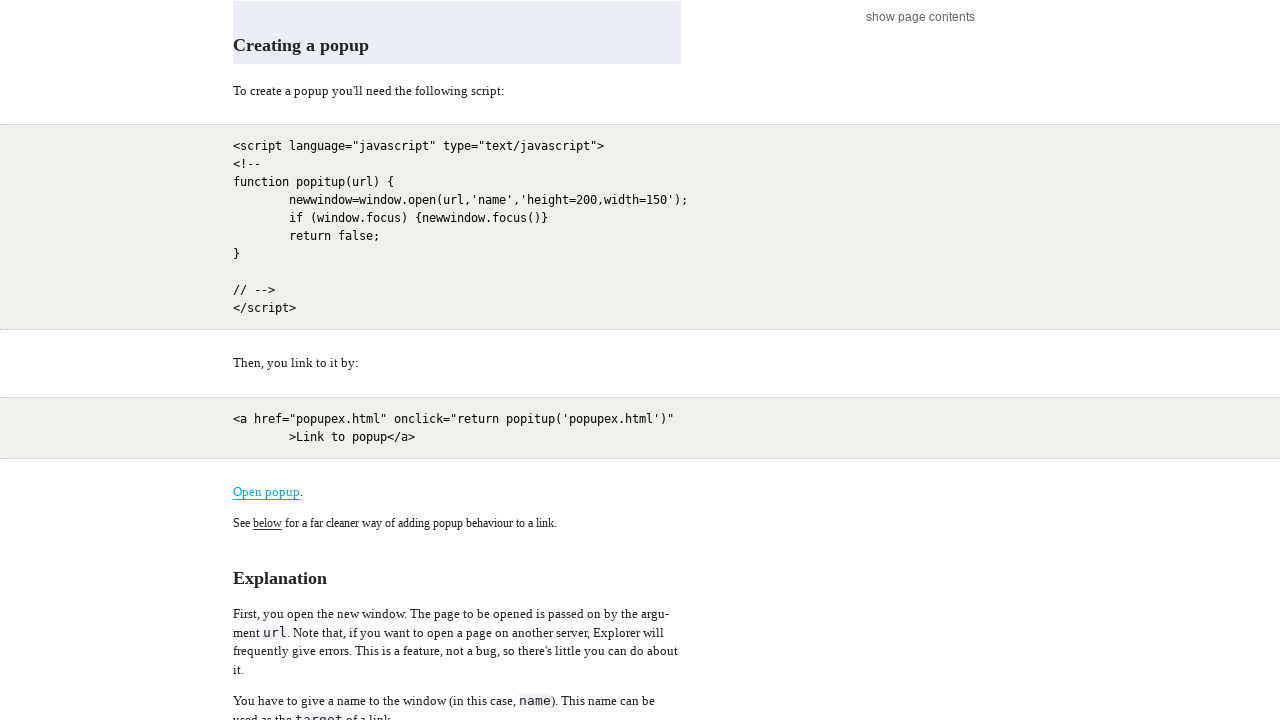